Tests different types of JavaScript alerts - simple alert, confirmation dialog, and prompt dialog - by interacting with each type and handling them appropriately

Starting URL: https://demo.automationtesting.in/Alerts.html

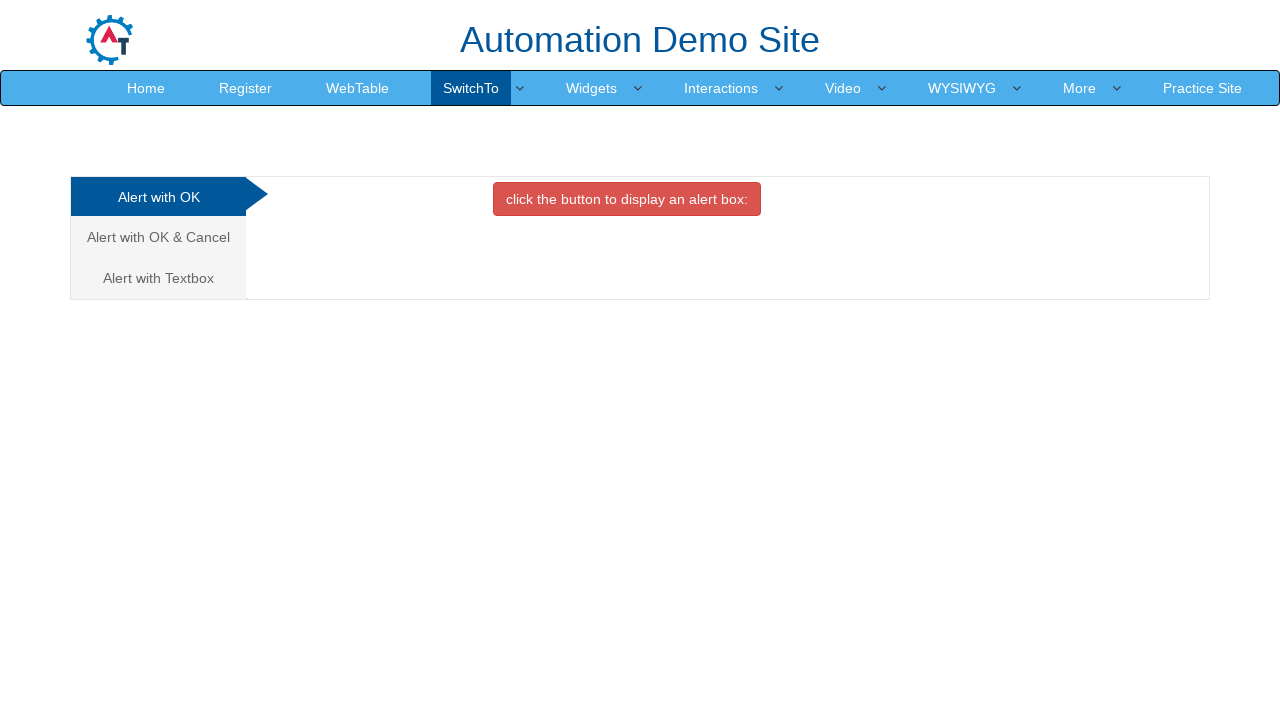

Clicked button to trigger simple alert at (627, 199) on button[onclick='alertbox()']
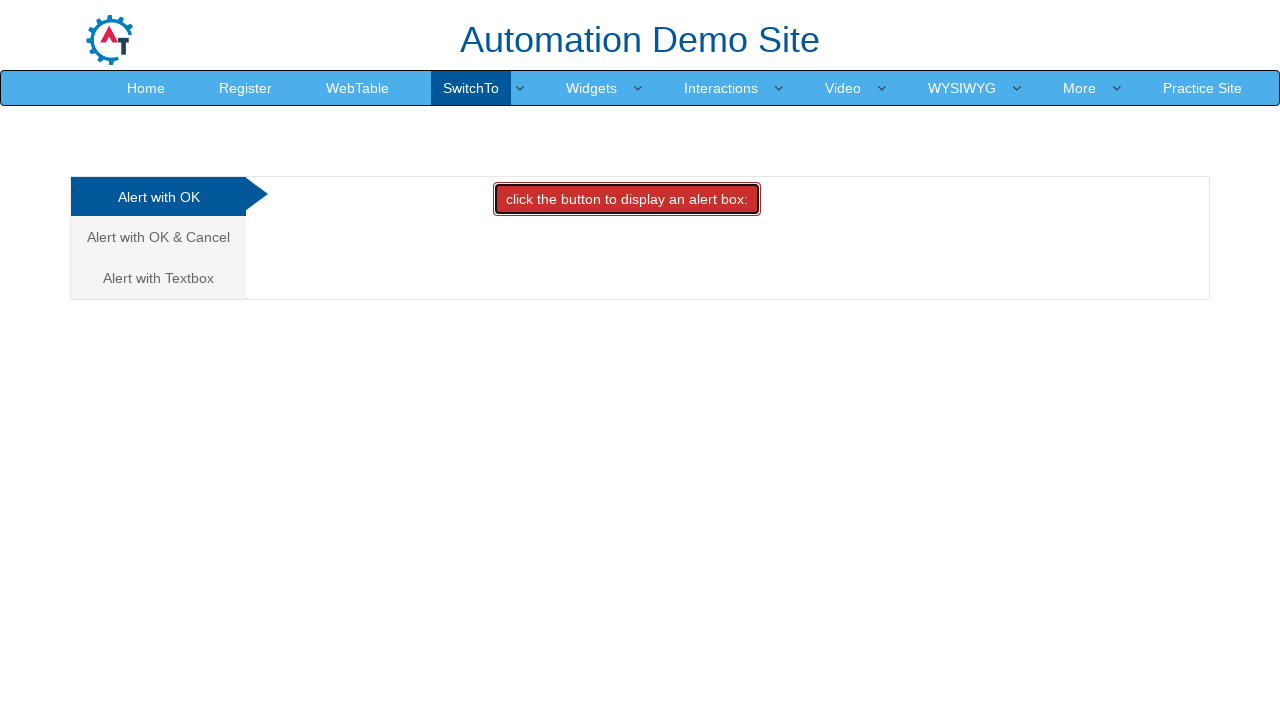

Set up dialog handler to accept simple alert
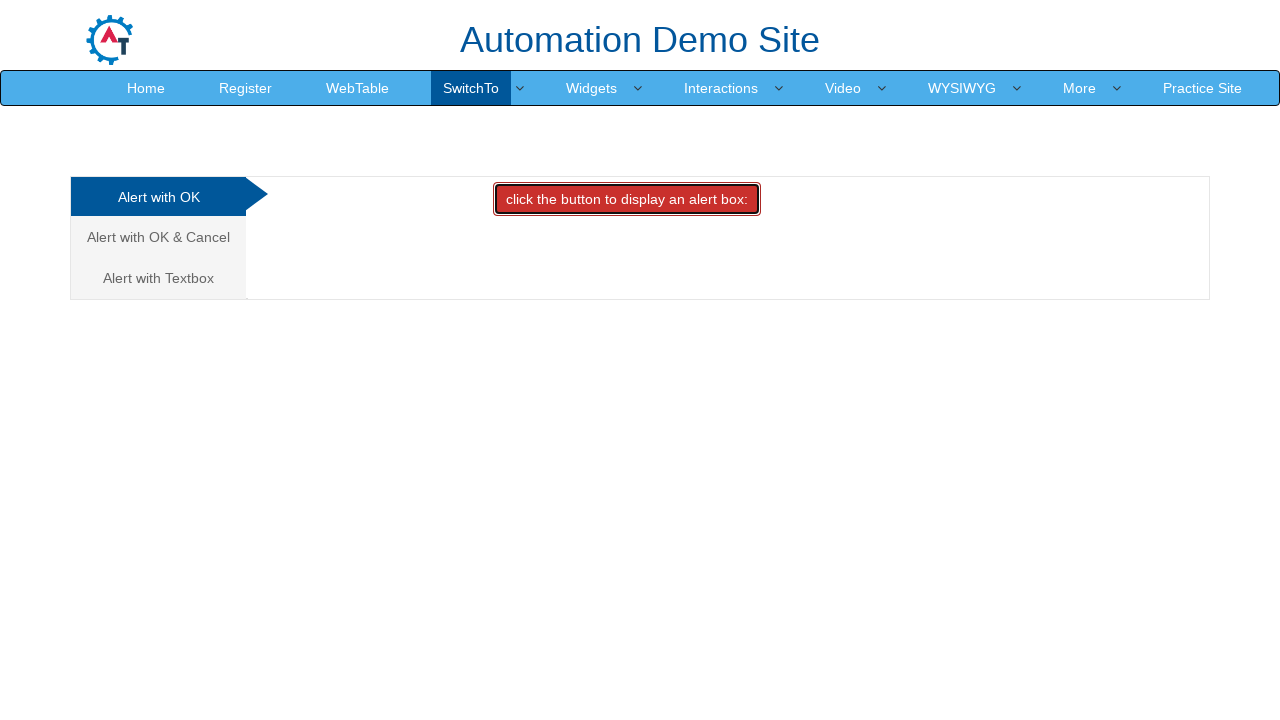

Waited for simple alert to be processed
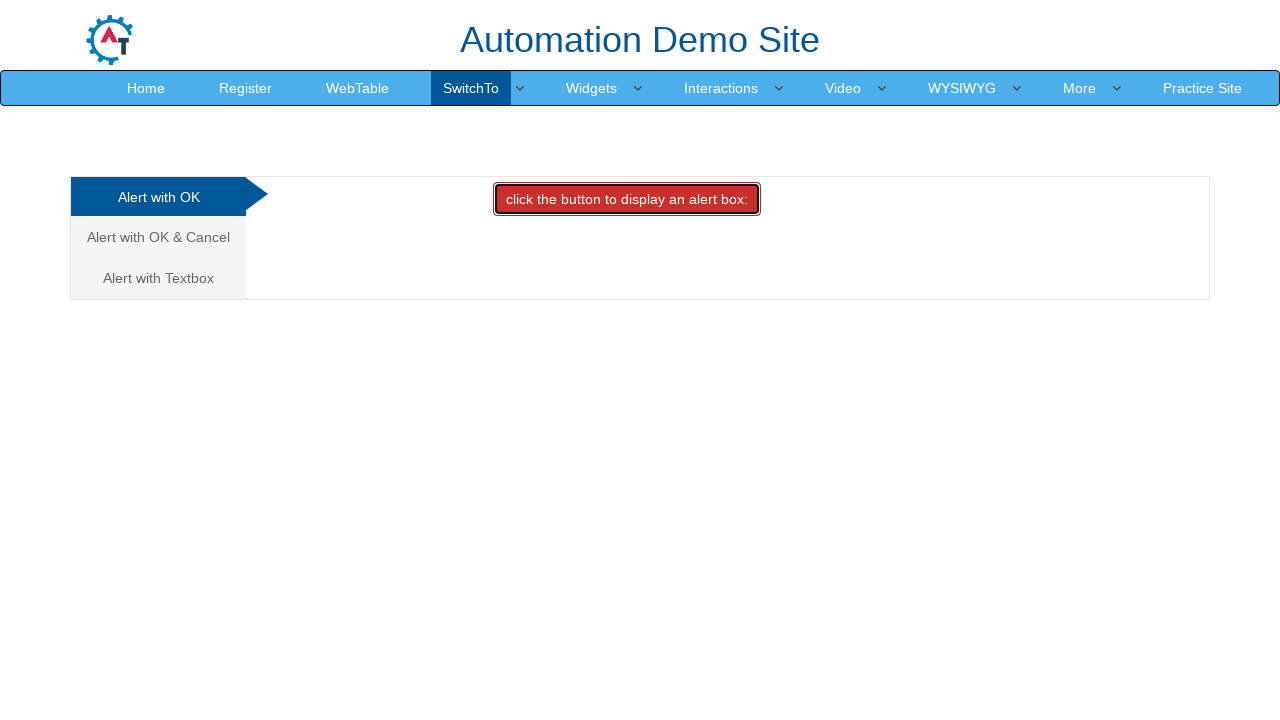

Navigated to confirmation alert section at (158, 237) on (//a[@class='analystic'])[2]
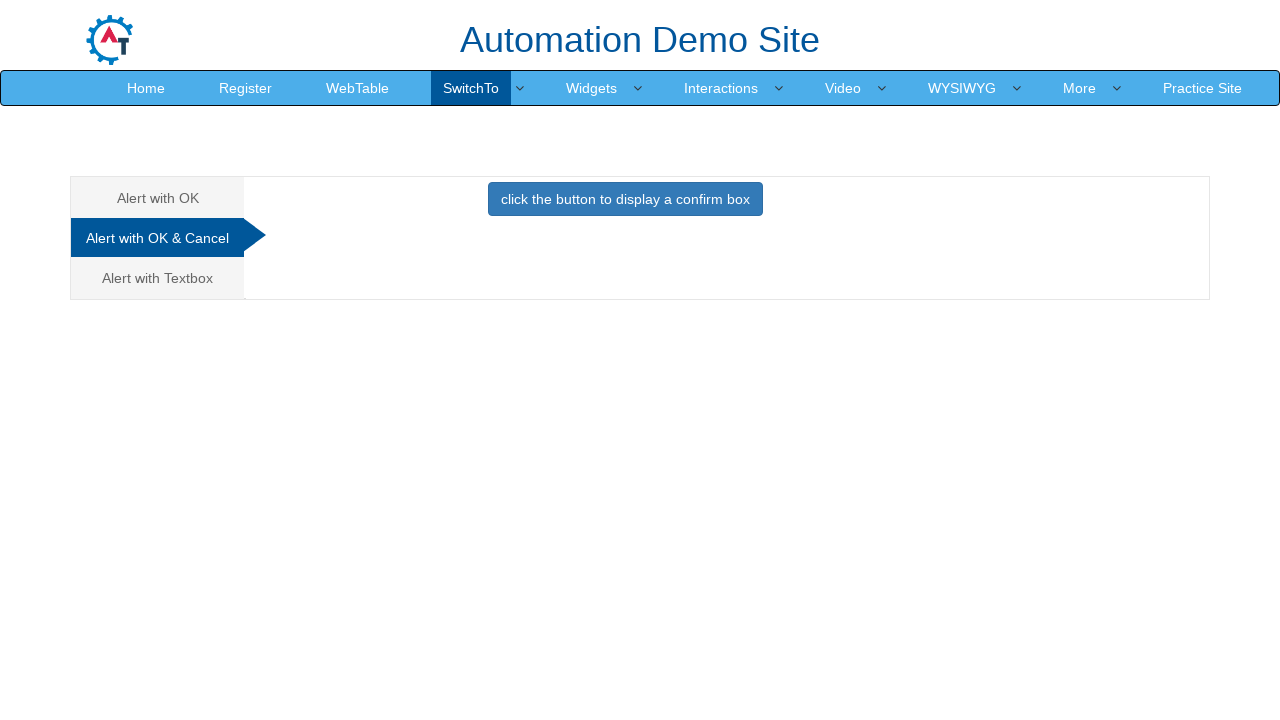

Clicked button to trigger confirmation alert at (625, 199) on button[onclick='confirmbox()']
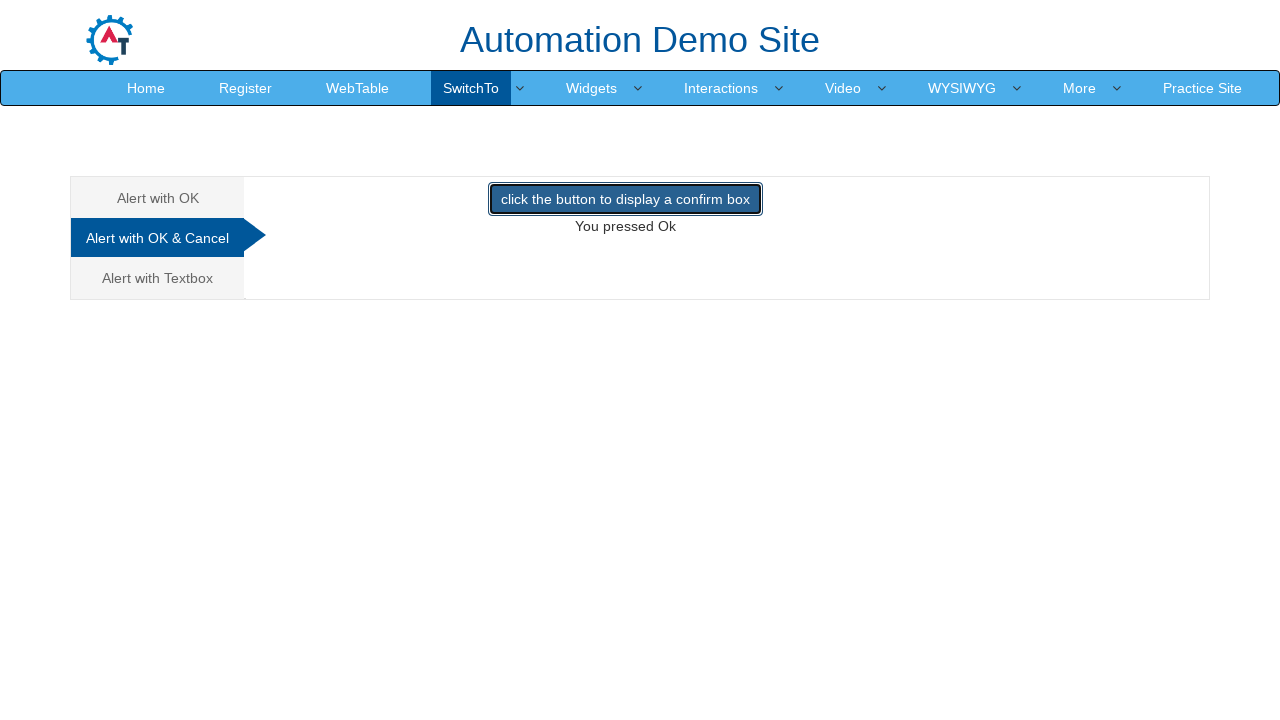

Set up dialog handler to dismiss confirmation alert
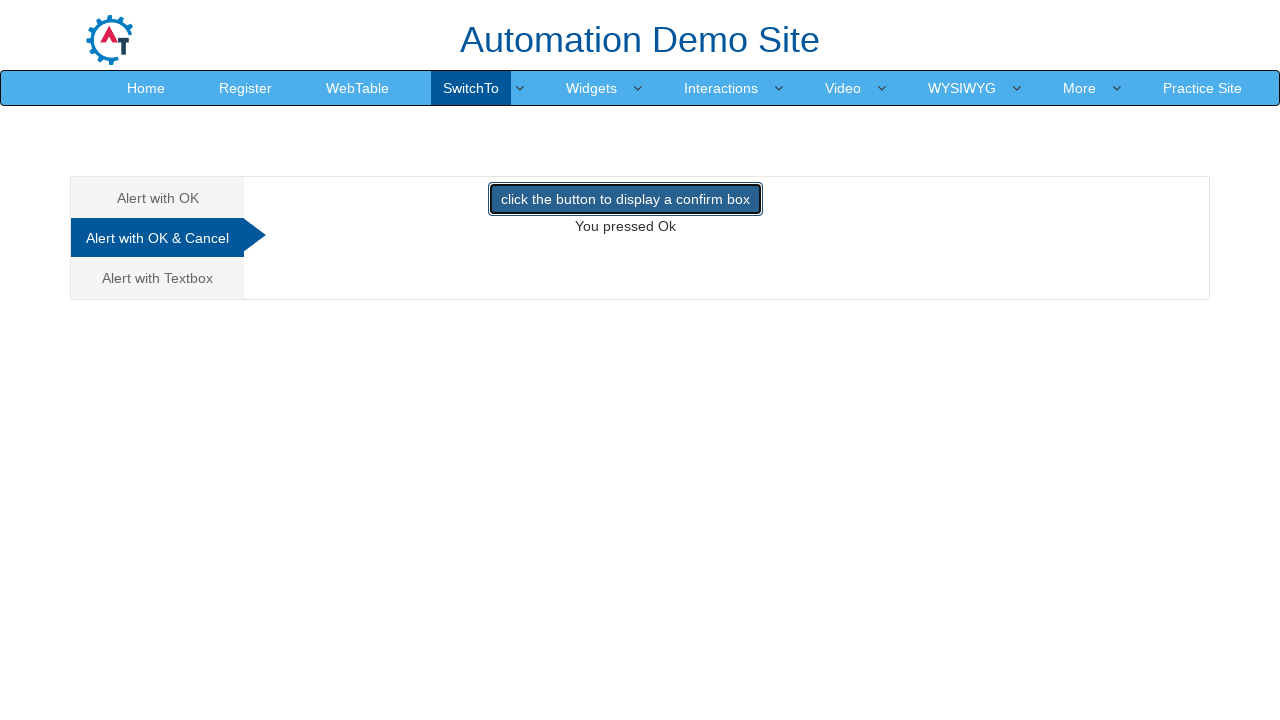

Waited for confirmation alert to be processed
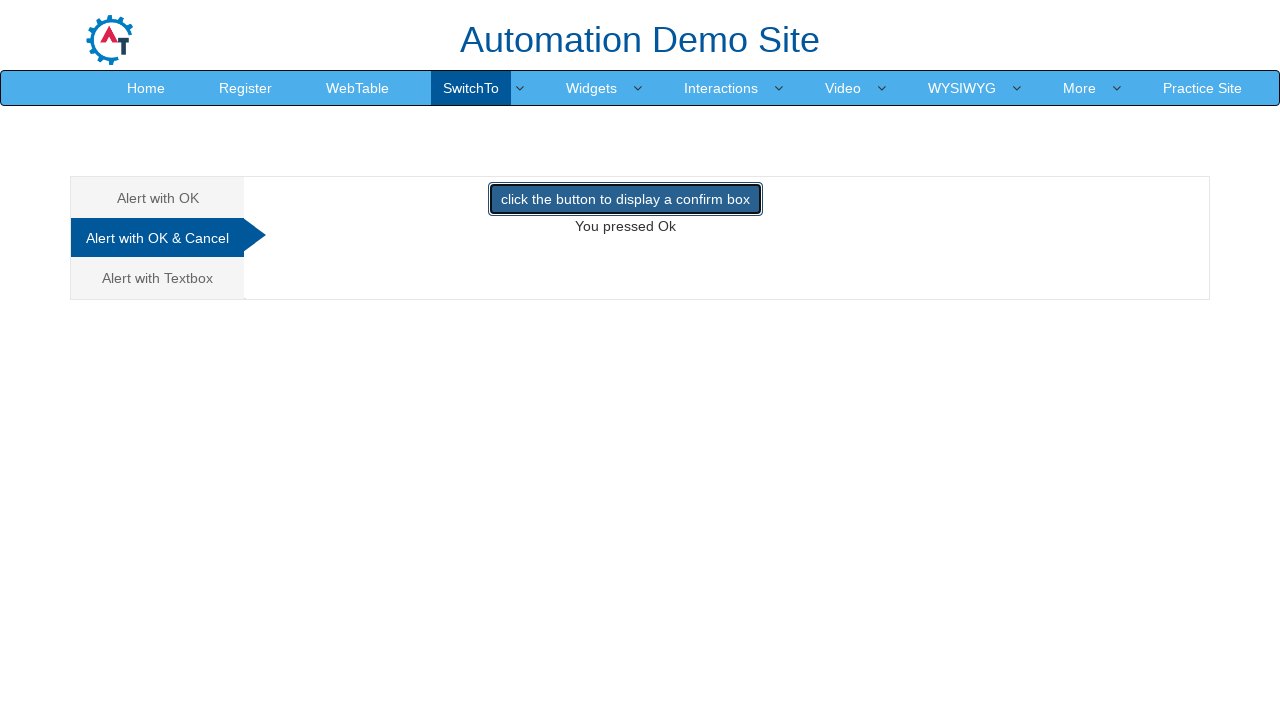

Navigated to prompt alert section at (158, 278) on (//a[@class='analystic'])[3]
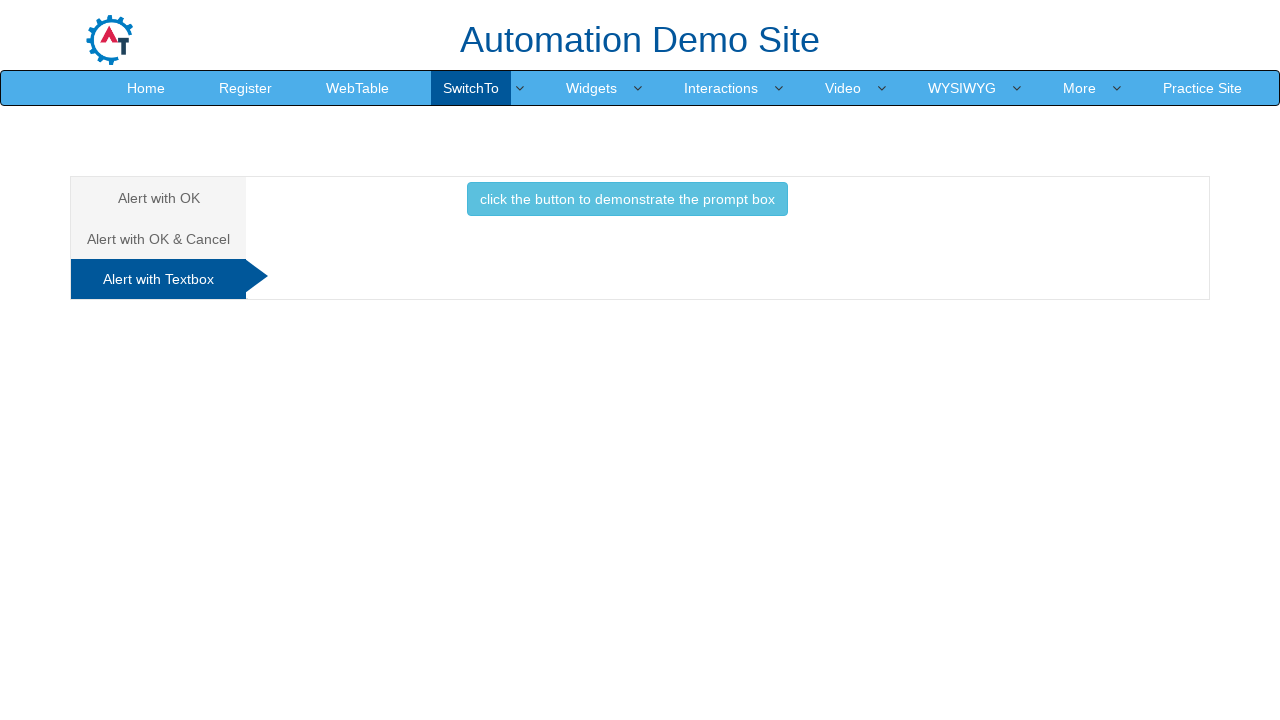

Clicked button to trigger prompt alert at (627, 199) on button[onclick='promptbox()']
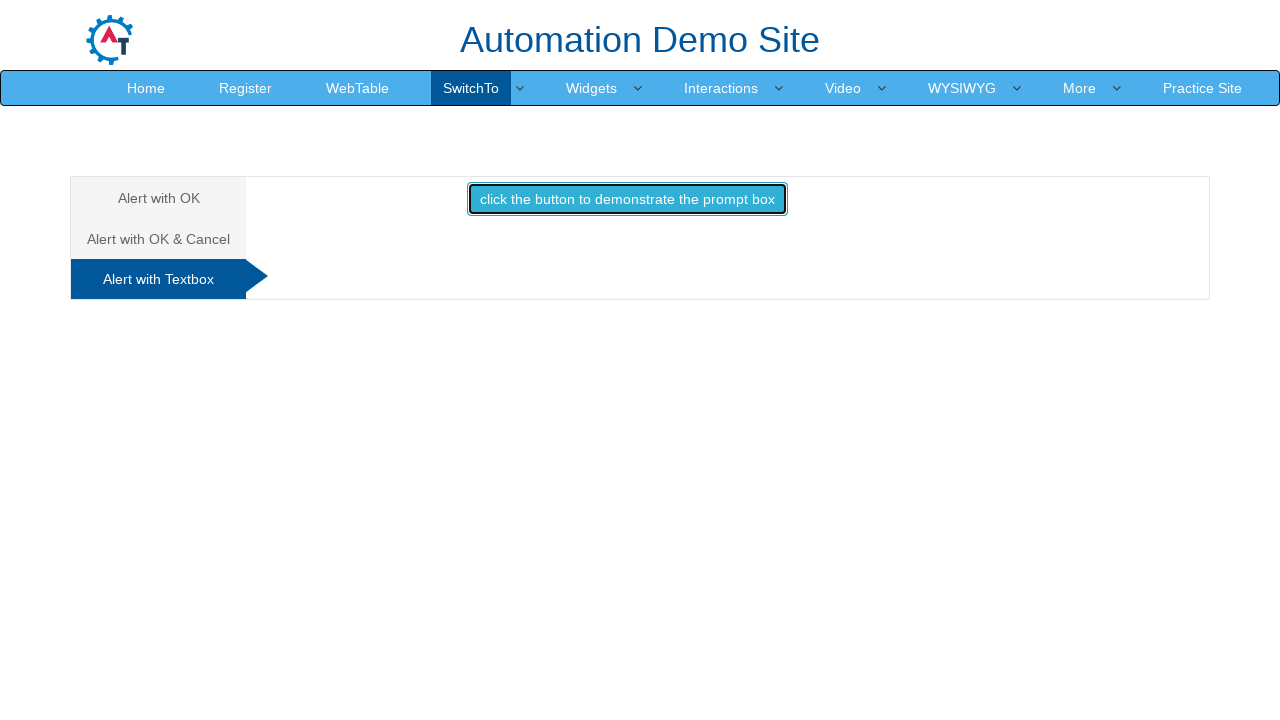

Set up dialog handler to accept prompt alert with text 'santhi Reddy'
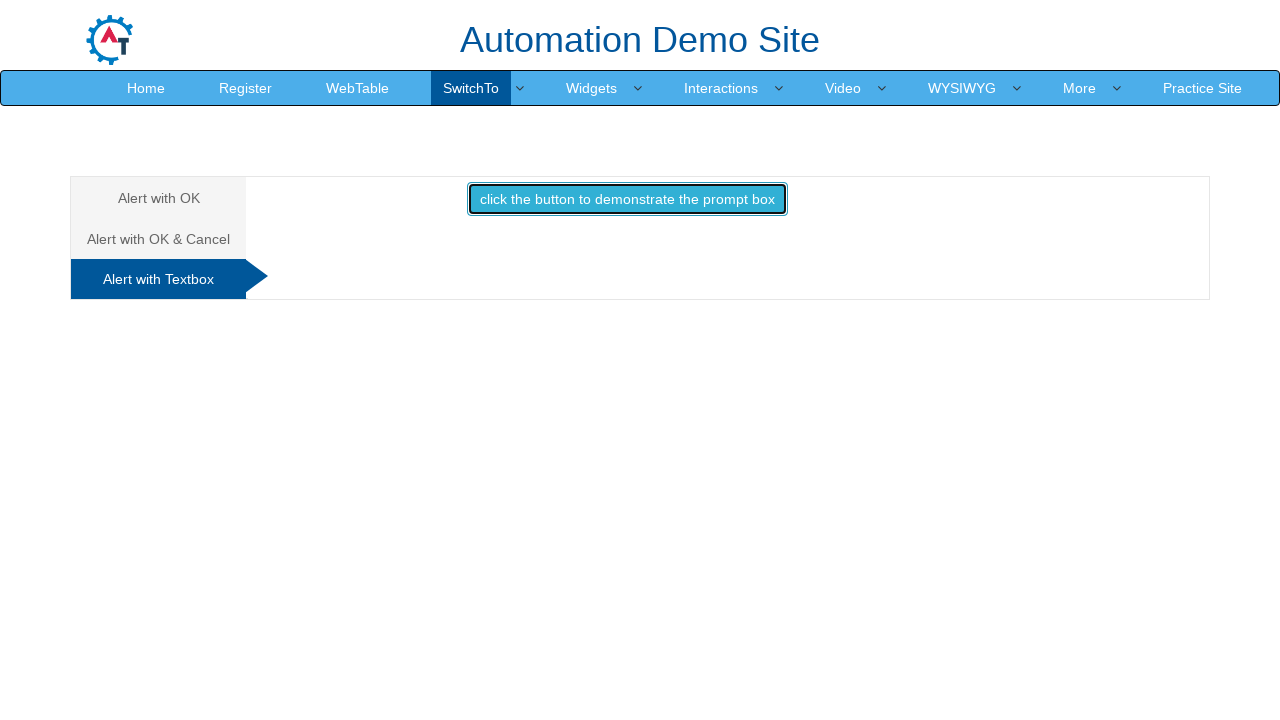

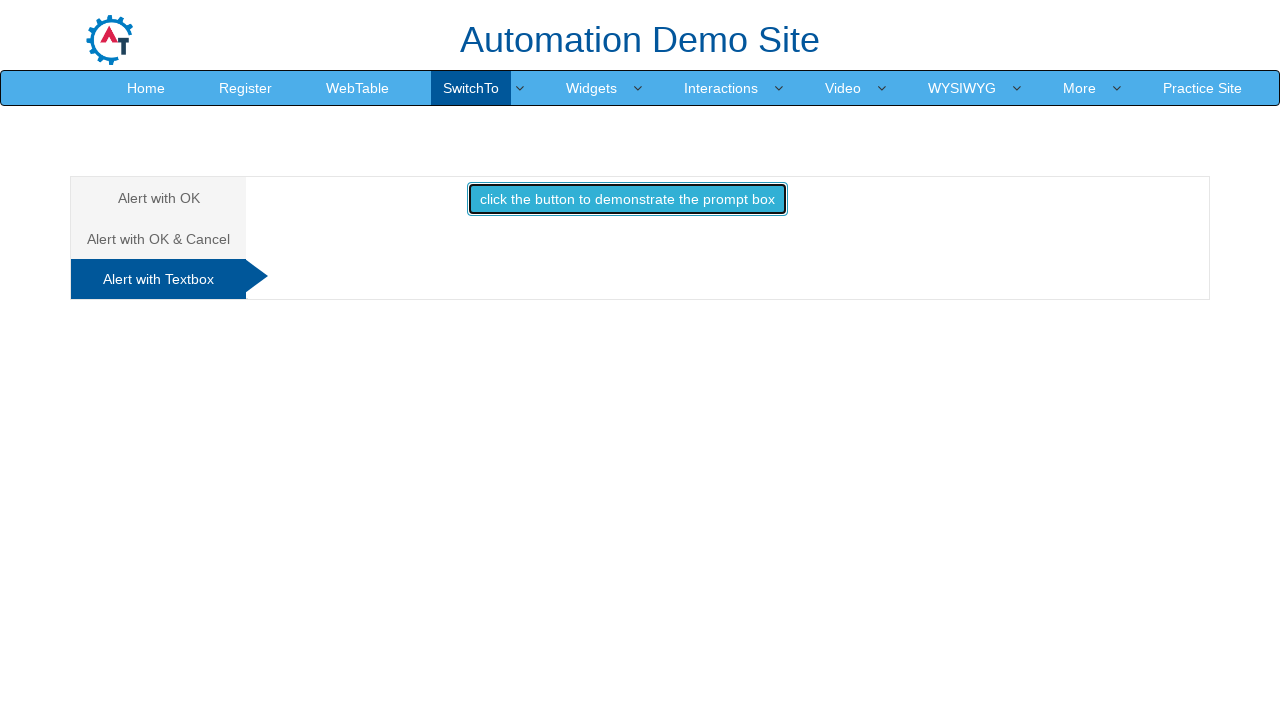